Tests the search functionality on the University of Windsor website by opening the search, entering a query for "uwinsite", and submitting the search form.

Starting URL: http://www.uwindsor.ca/

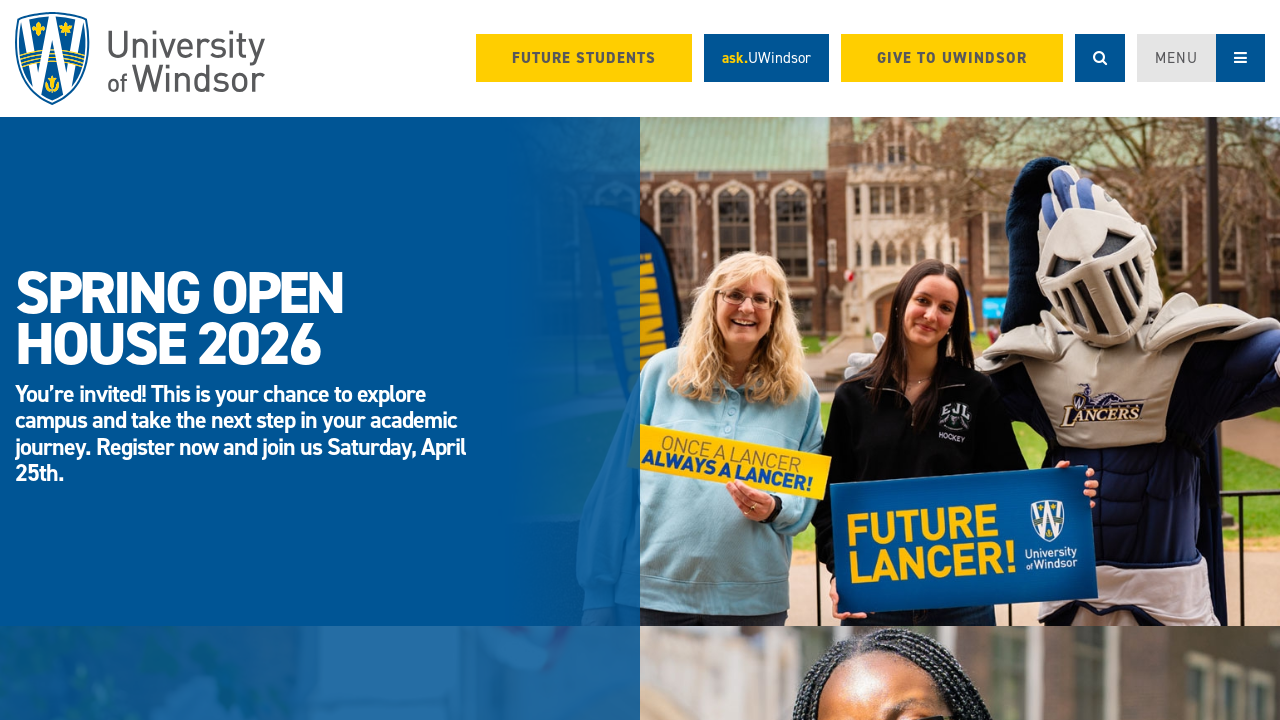

Clicked search button to open search field at (1100, 58) on .search-button
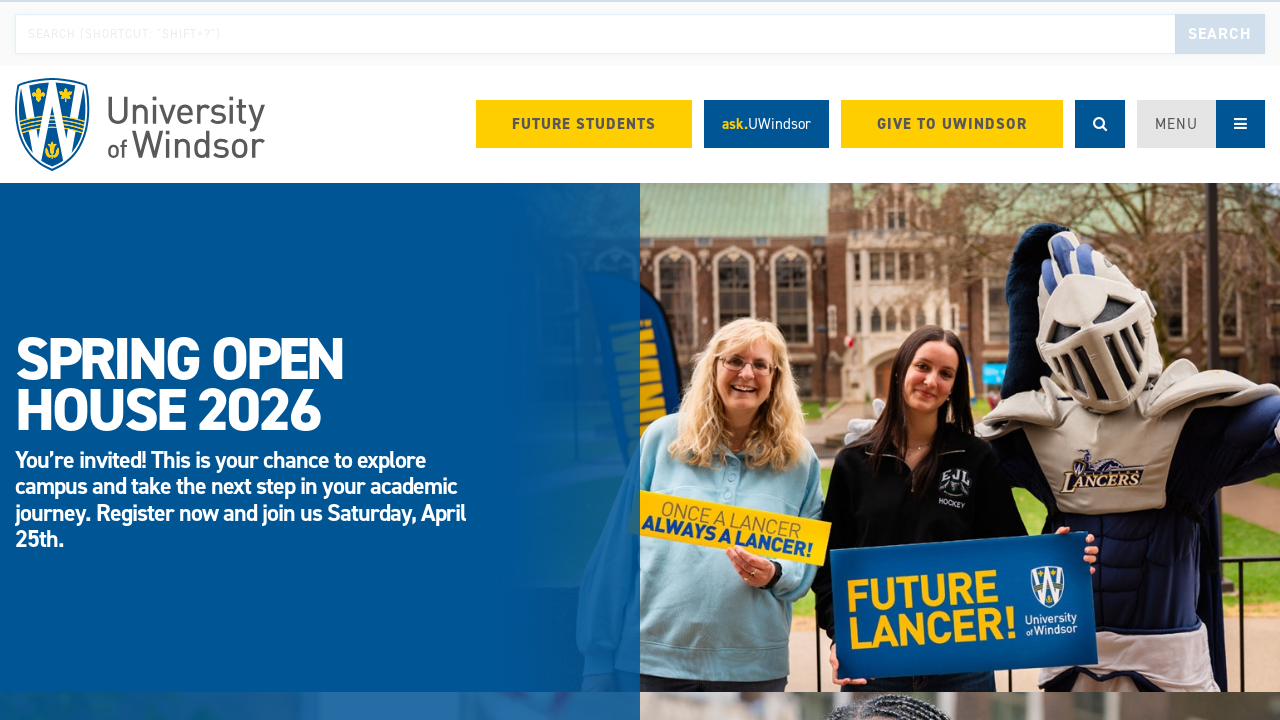

Entered 'uwinsite' into search field on #edit-search-keys
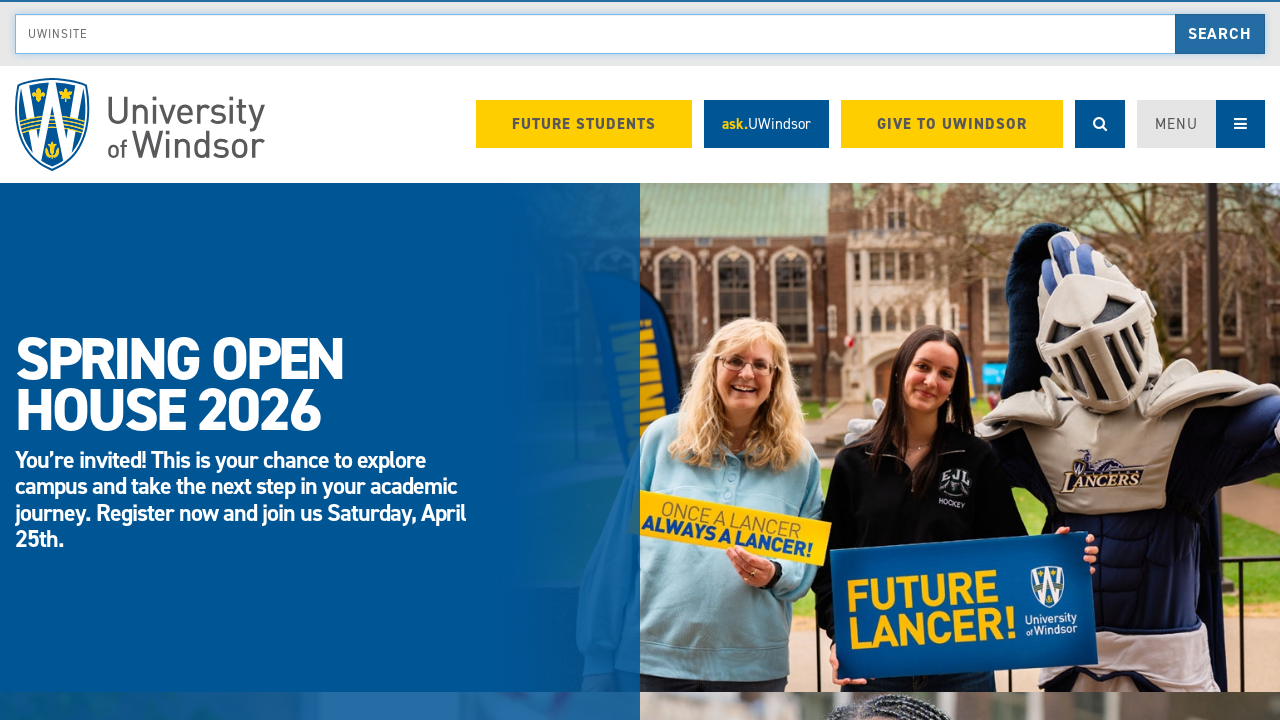

Clicked submit button to perform search at (1220, 34) on #edit-submit
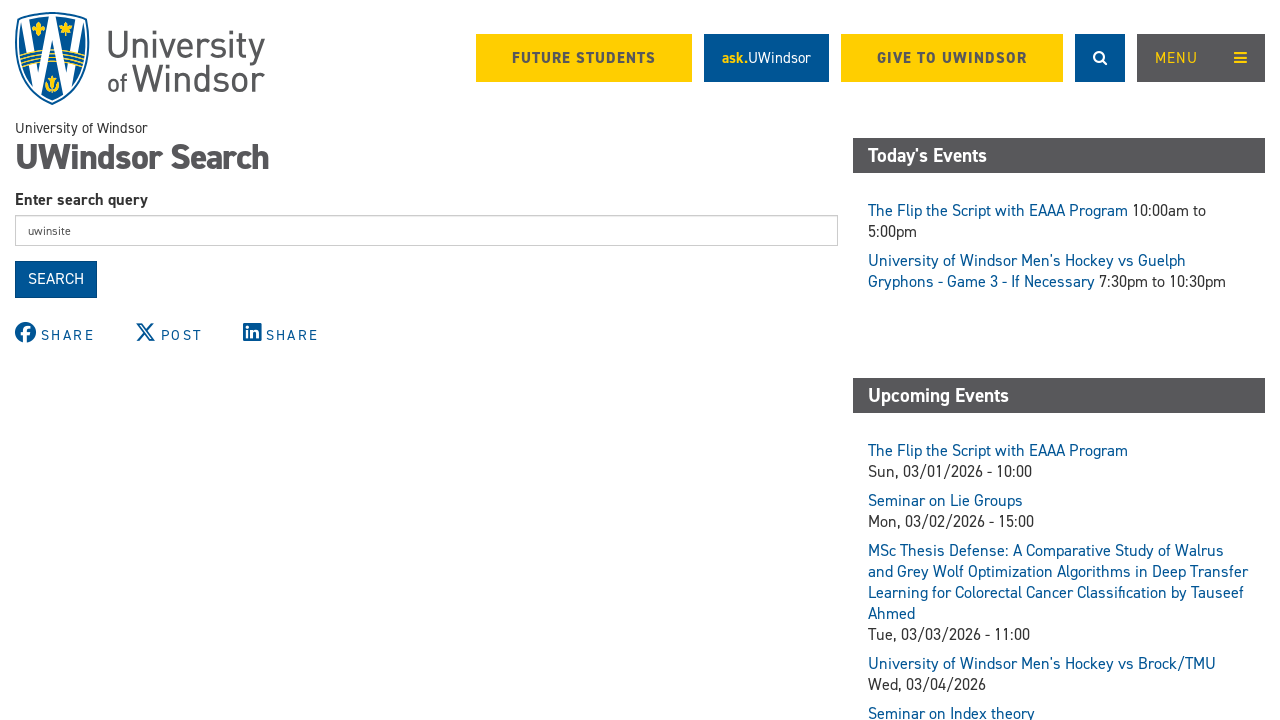

Search results page loaded successfully
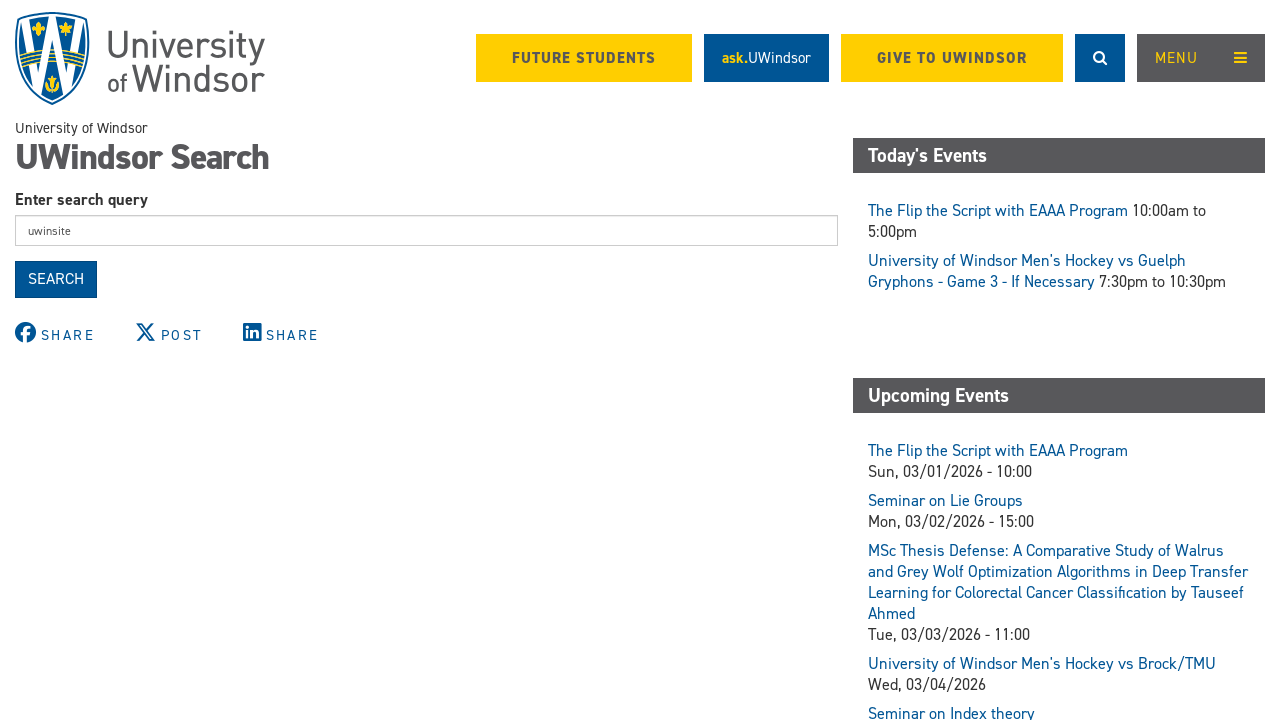

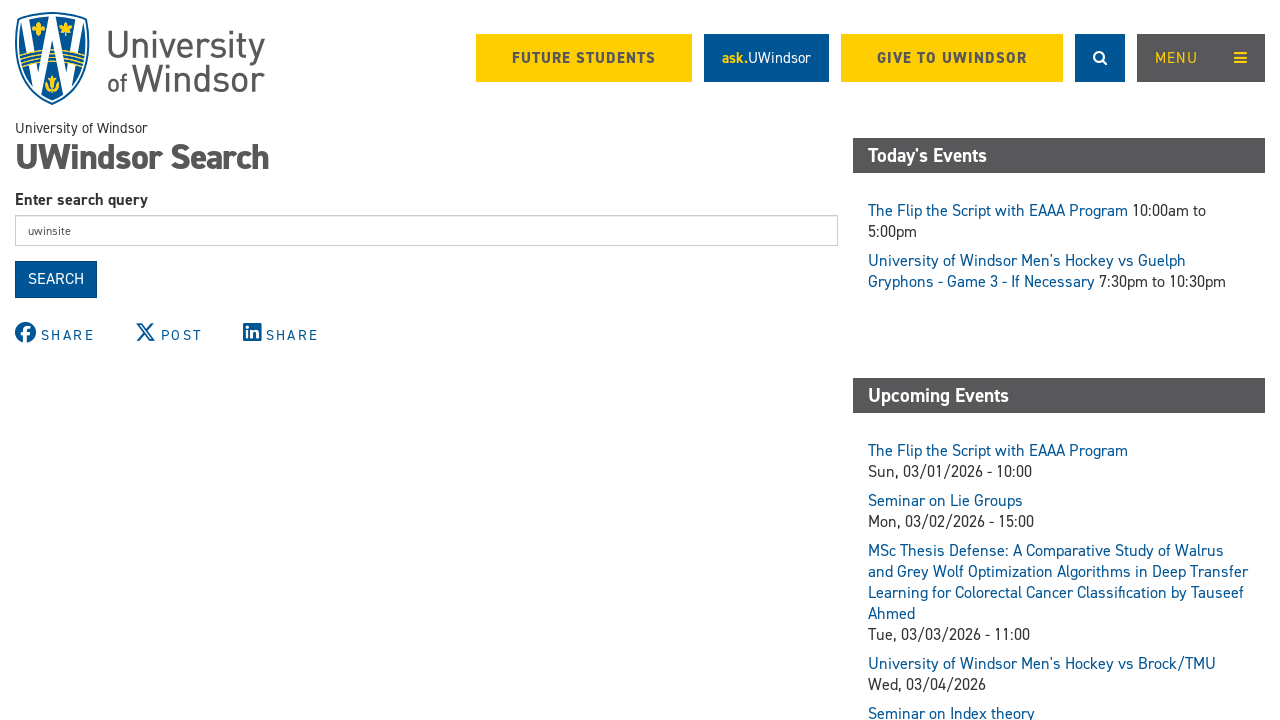